Tests user registration functionality by navigating to the register page and filling out the registration form with user details including name, address, phone, SSN, and account credentials

Starting URL: https://parabank.parasoft.com/parabank/index.htm?ConnType=JDBC

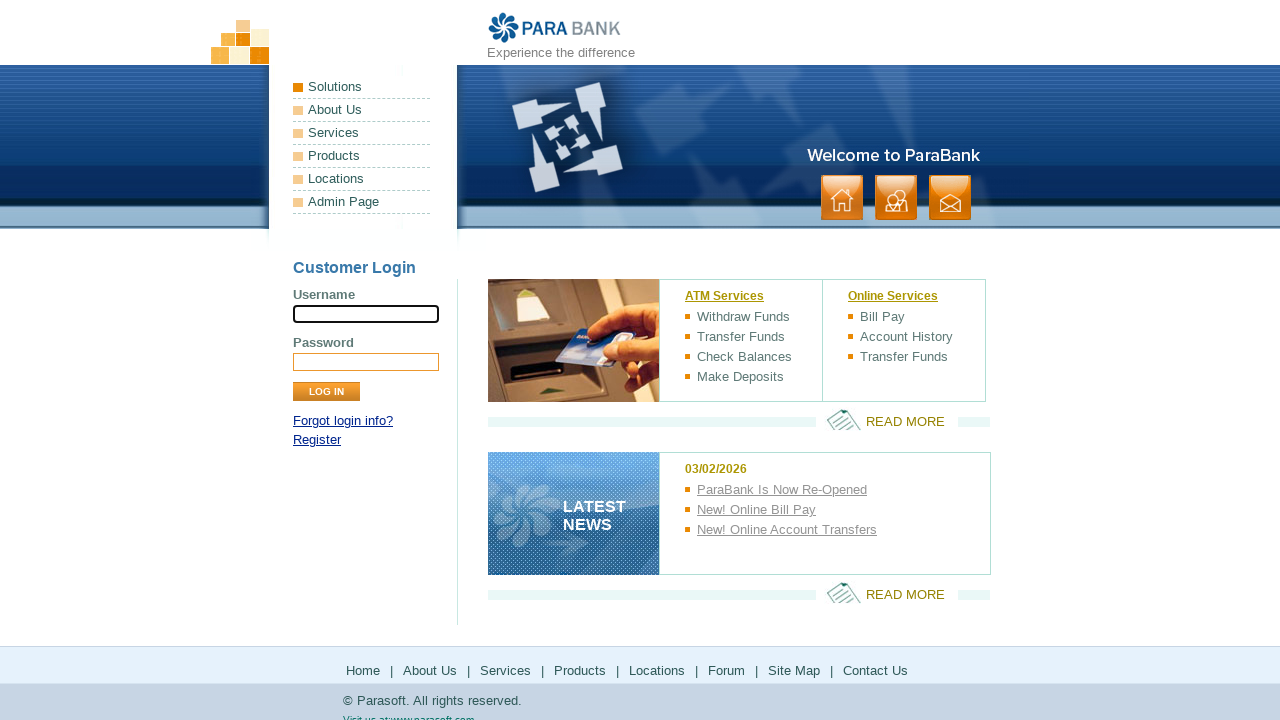

Clicked register link to navigate to registration page at (317, 440) on #loginPanel > p:nth-child(3) > a
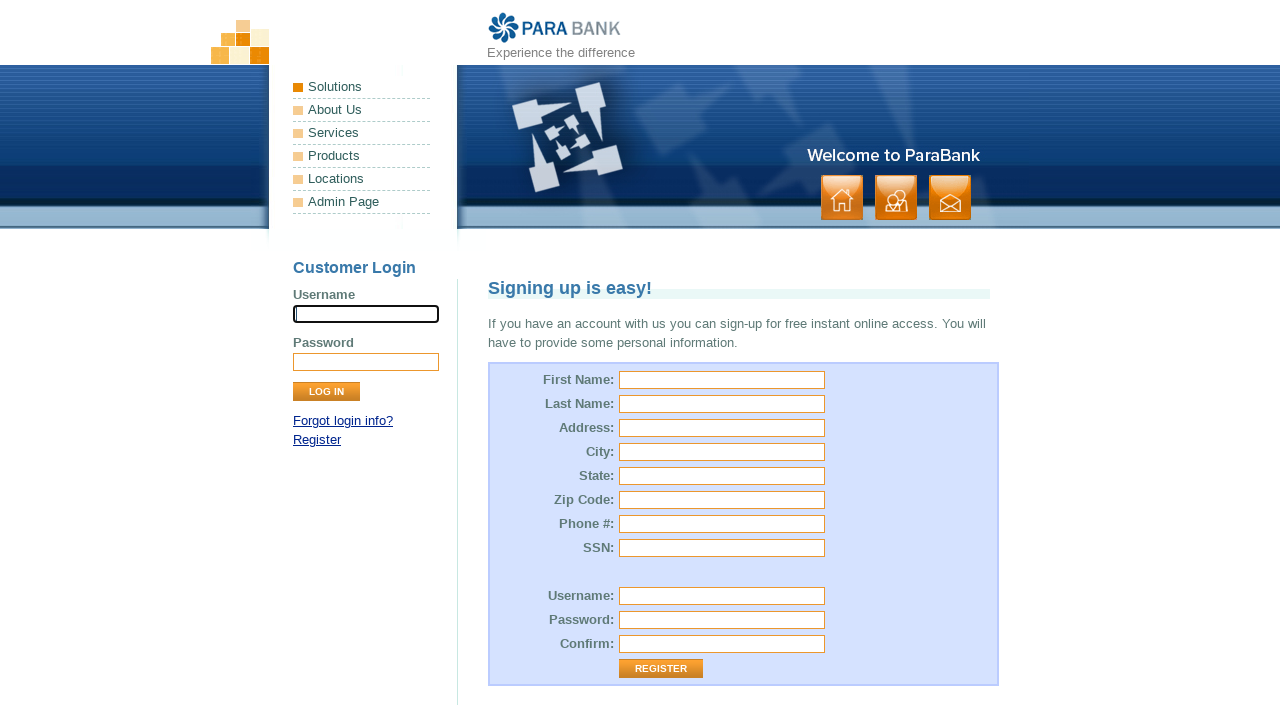

Registration form loaded and username field is visible
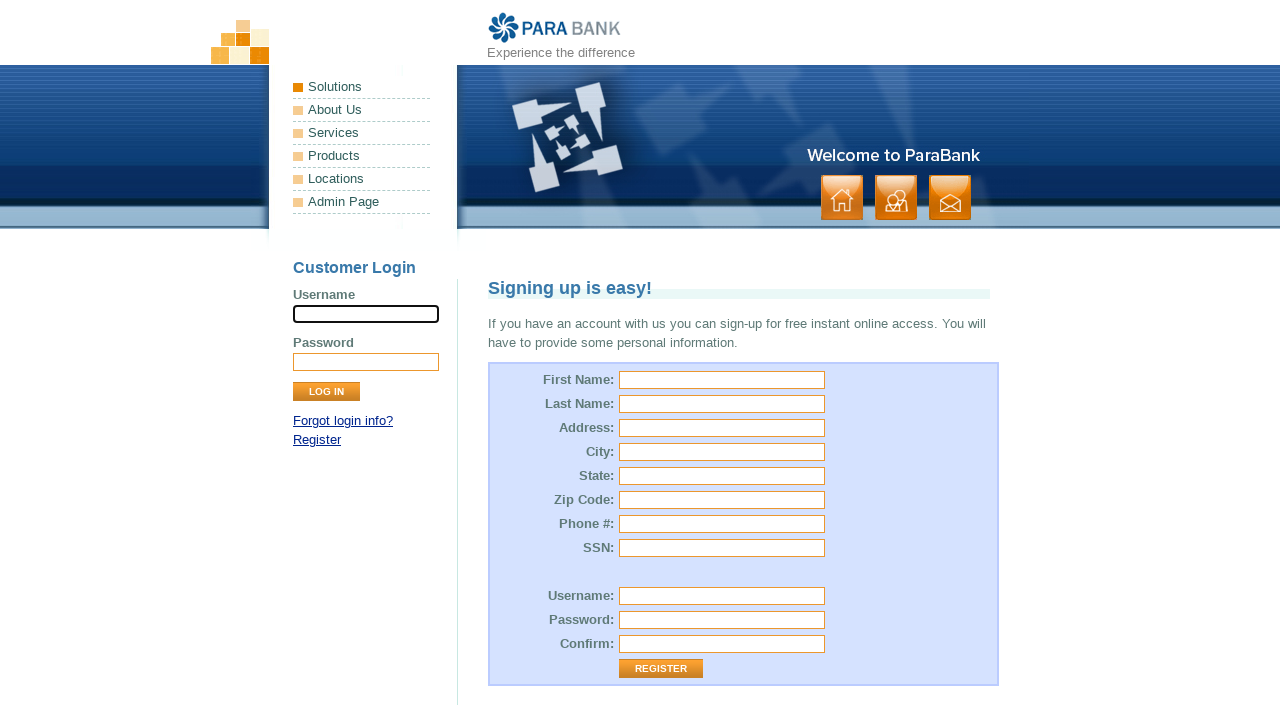

Filled first name field with 'Marcus' on //form/table/tbody/tr[1]/td[2]/input
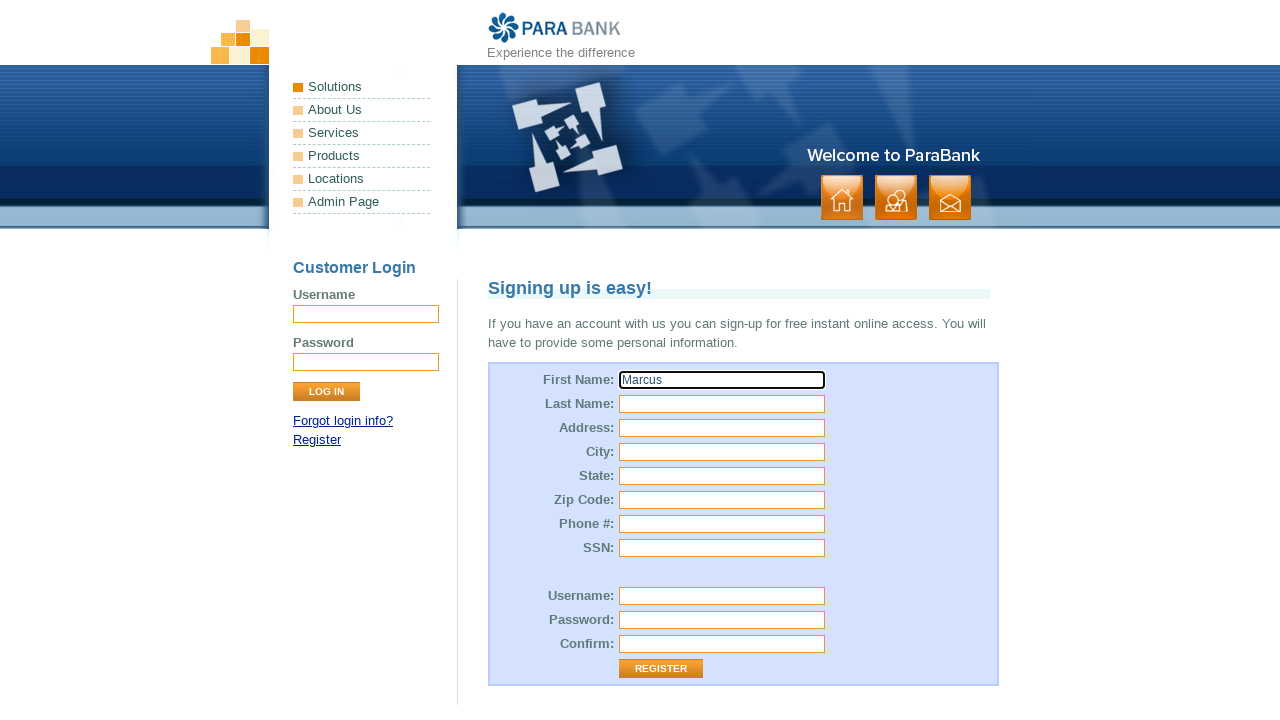

Filled last name field with 'Thompson' on //form/table/tbody/tr[2]/td[2]/input
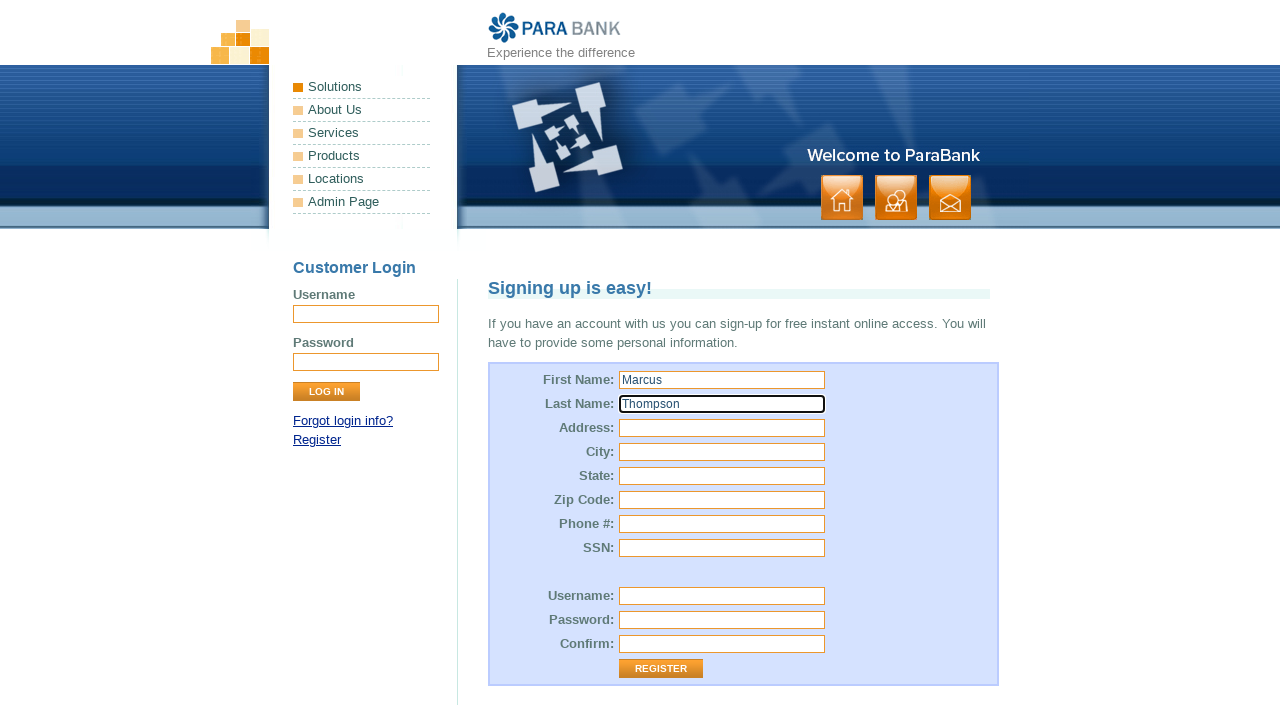

Filled address field with '456 Oak Avenue' on //form/table/tbody/tr[3]/td[2]/input
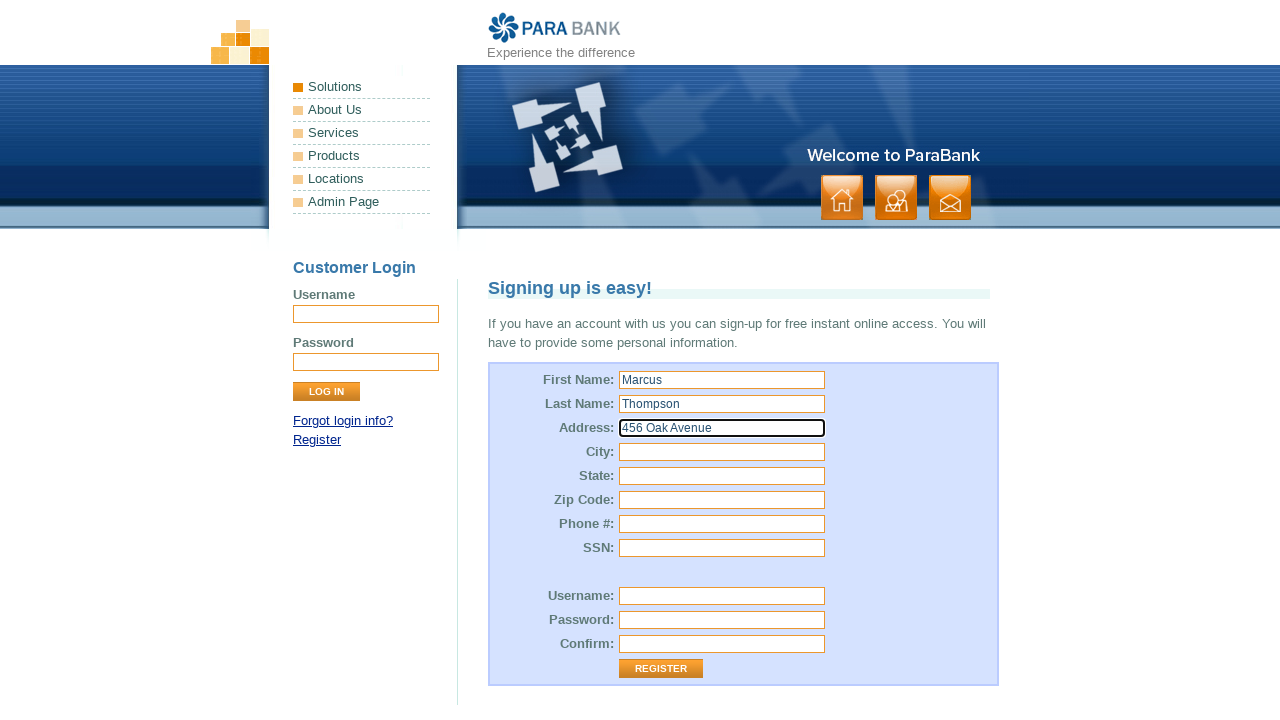

Filled city field with 'Portland' on //form/table/tbody/tr[4]/td[2]/input
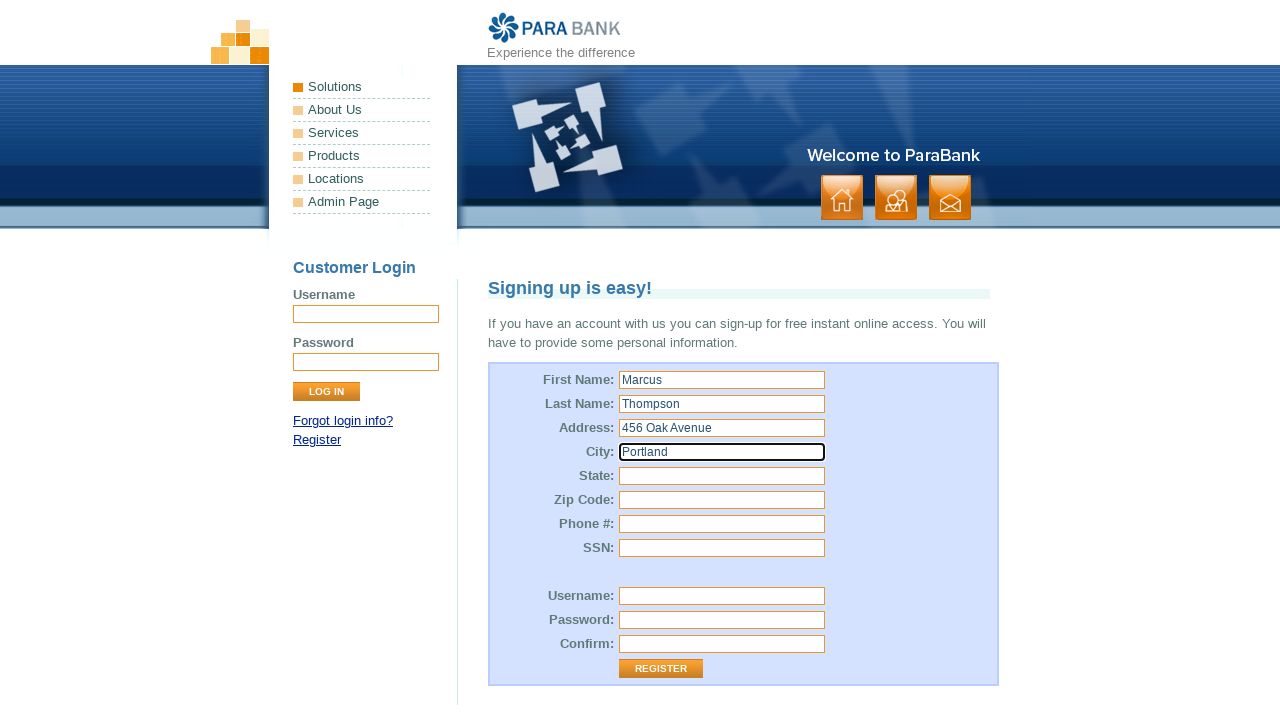

Filled state field with 'Oregon' on //form/table/tbody/tr[5]/td[2]/input
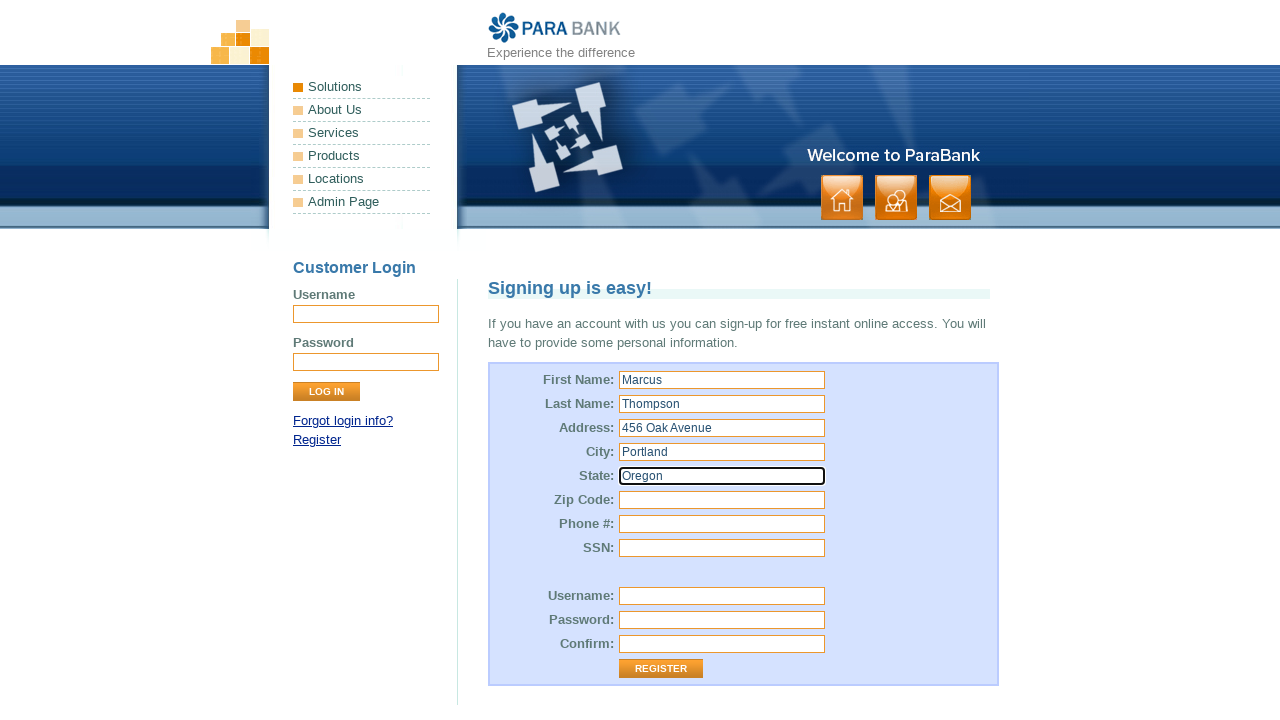

Filled zip code field with '97205' on //form/table/tbody/tr[6]/td[2]/input
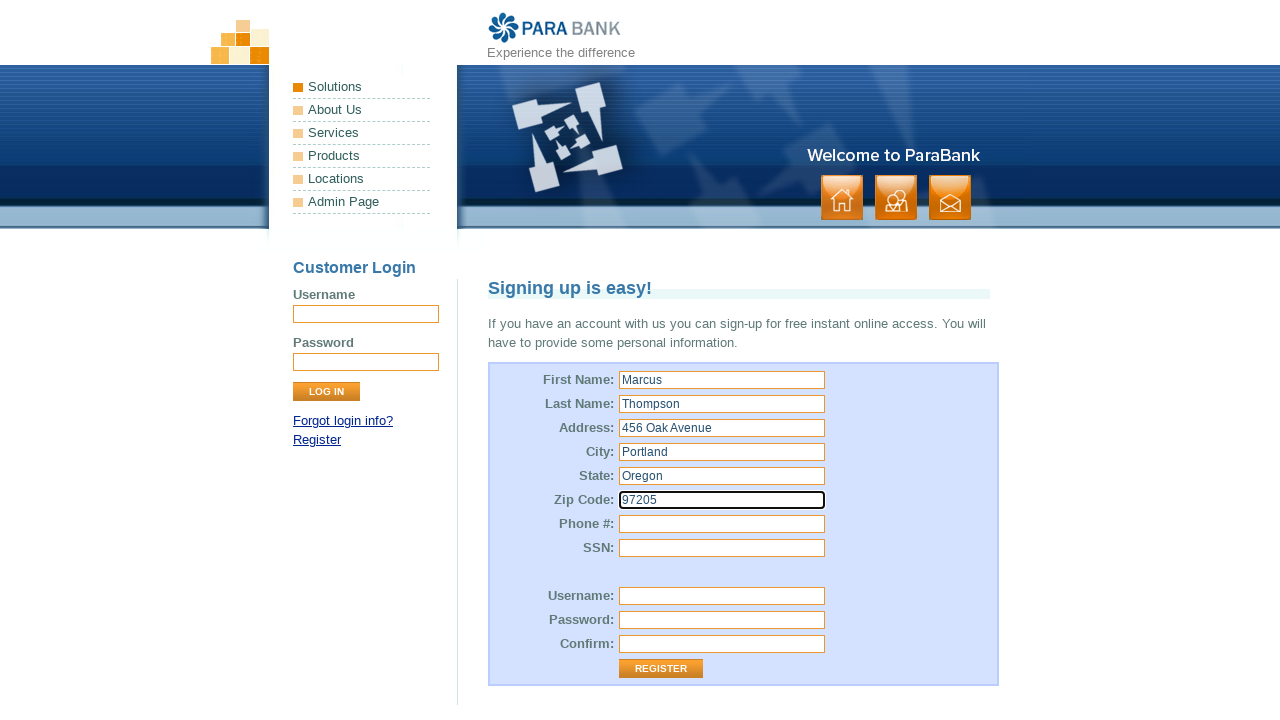

Filled phone number field with '5031234567' on //form/table/tbody/tr[7]/td[2]/input
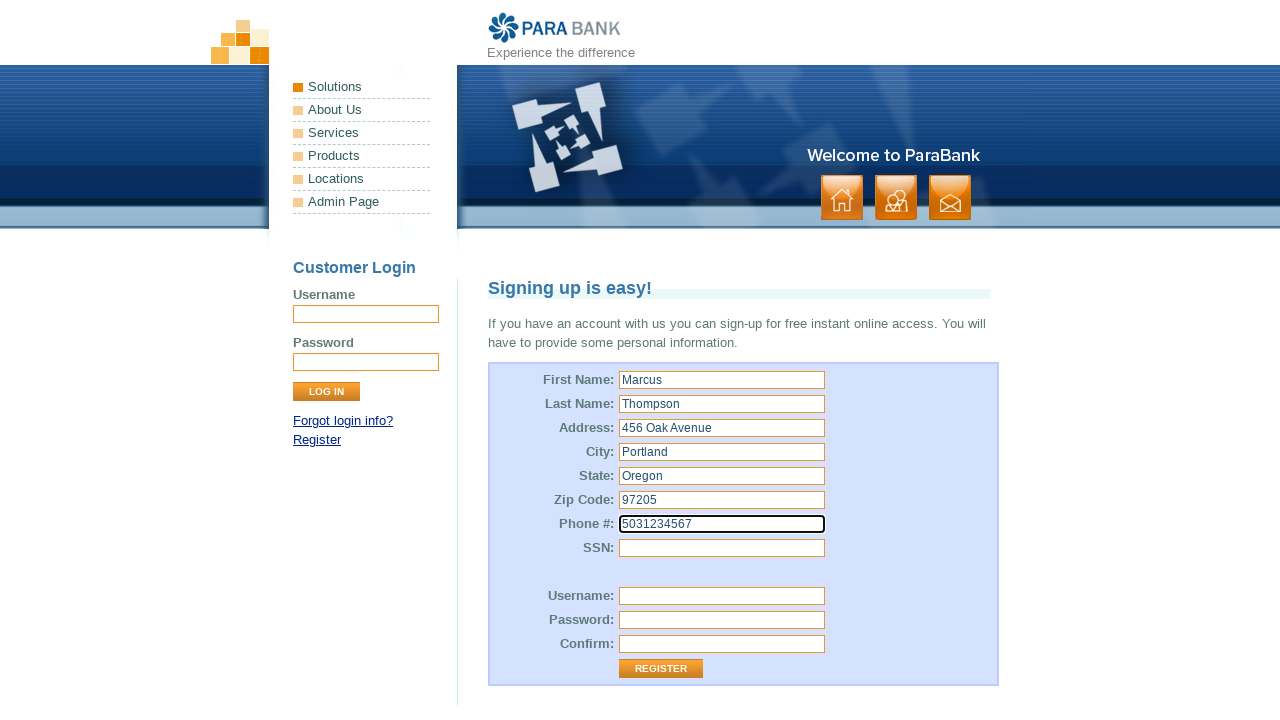

Filled SSN field with '123456789' on //form/table/tbody/tr[8]/td[2]/input
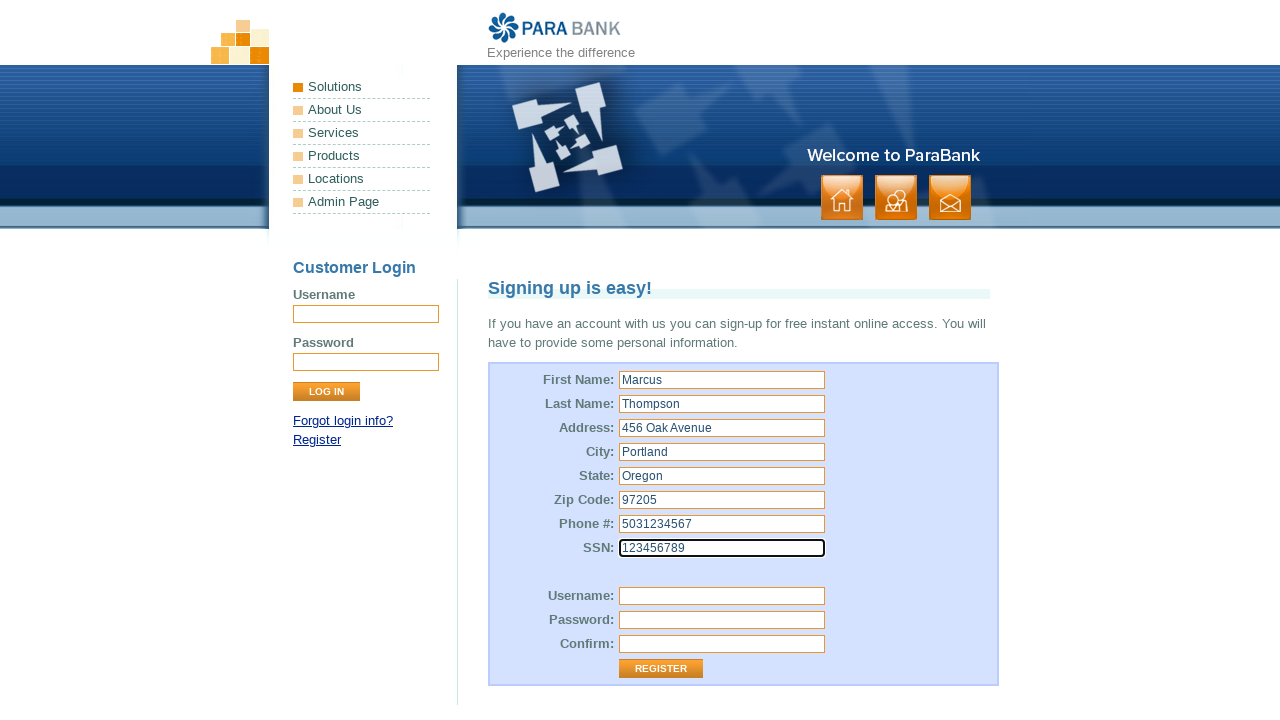

Filled username field with 'marcusthompson2024' on #customer\.username
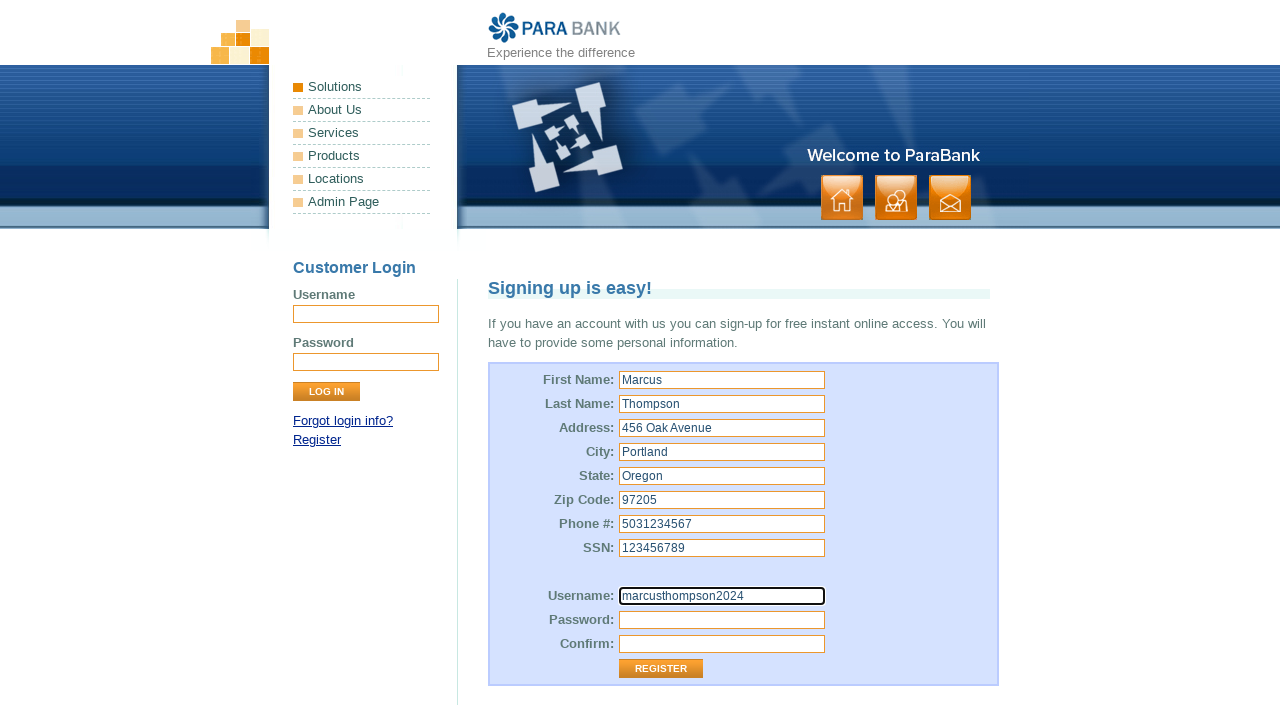

Filled password field with 'SecurePass123!' on #customer\.password
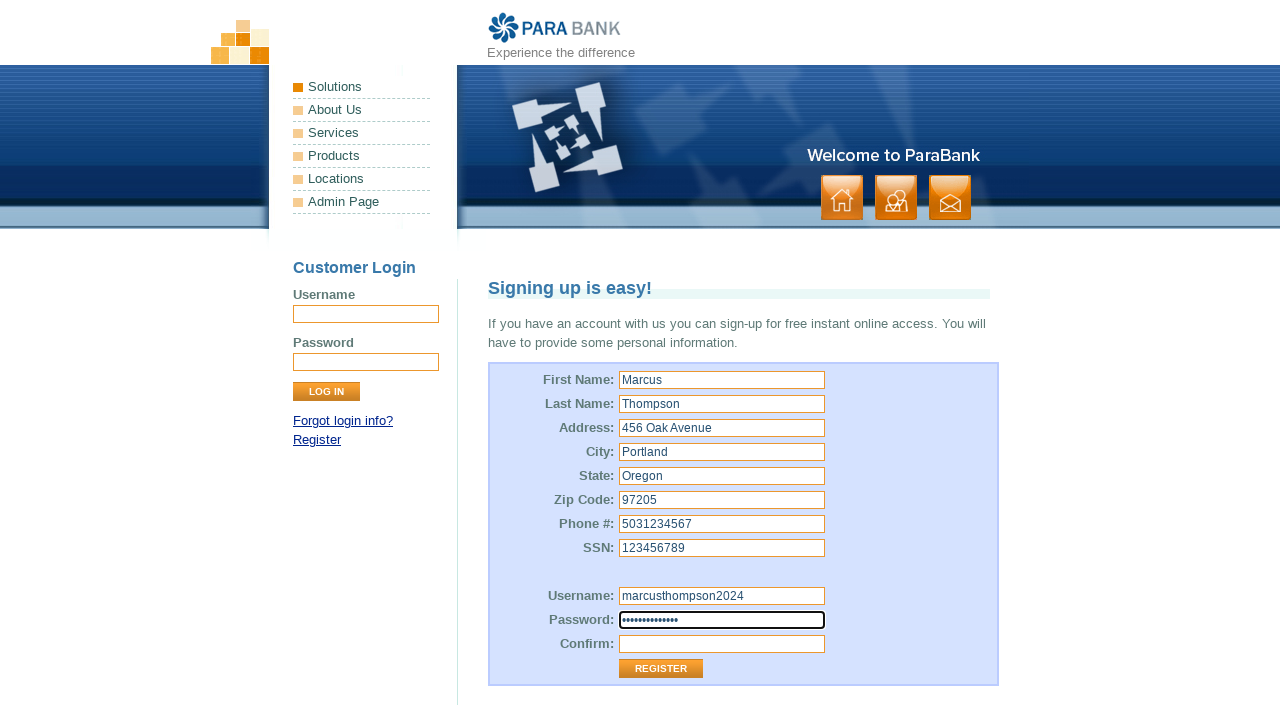

Filled confirm password field with 'SecurePass456!' (intentionally different to trigger error) on #repeatedPassword
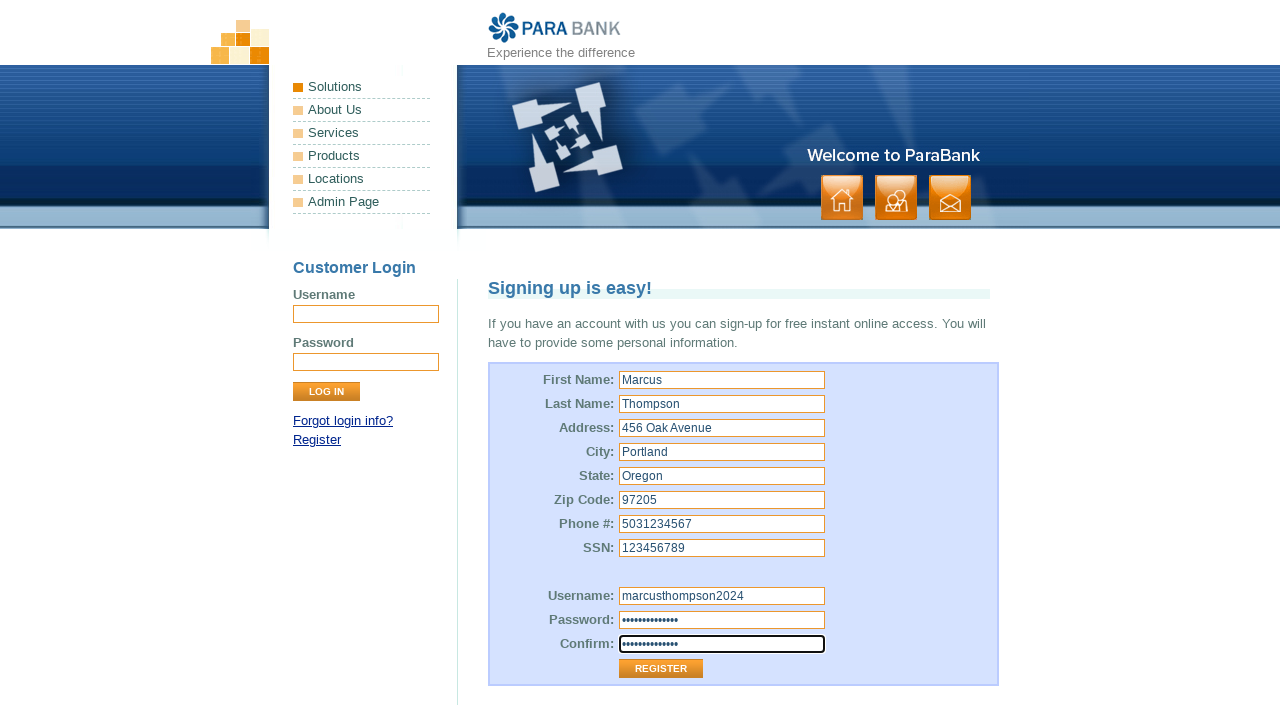

Clicked submit button to register at (661, 669) on xpath=//input[@value='Register']
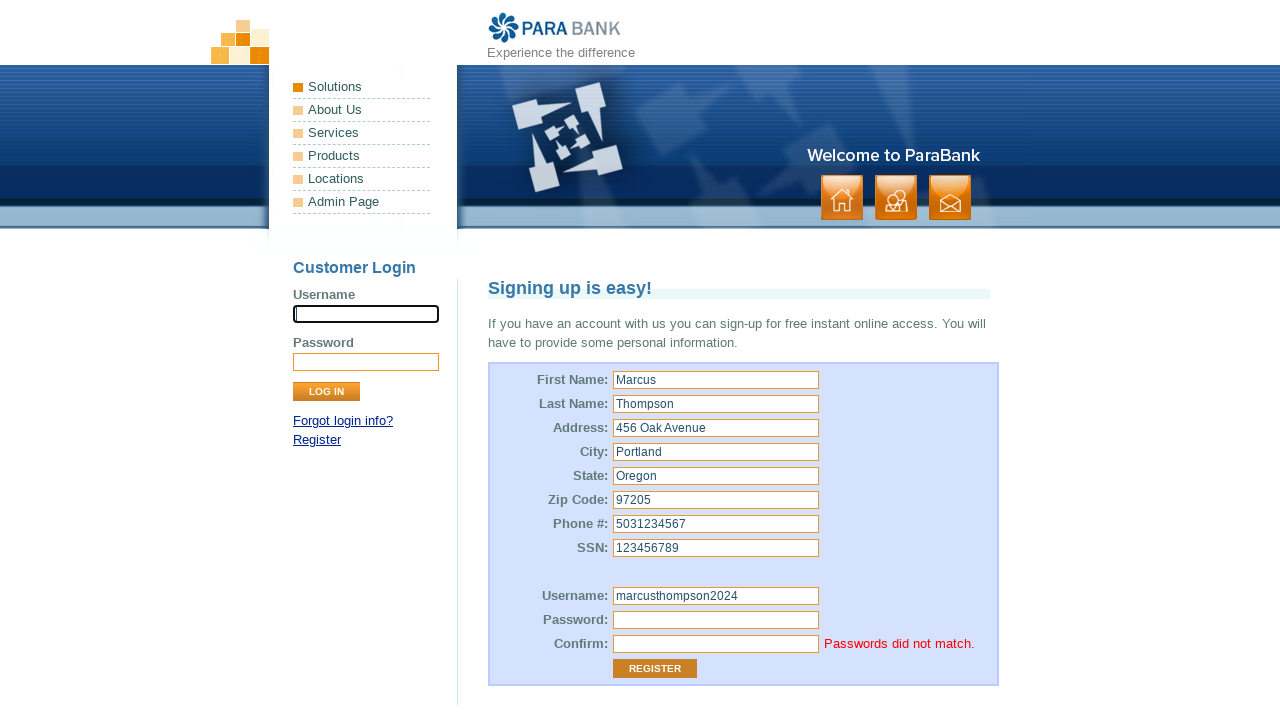

Password mismatch error message appeared
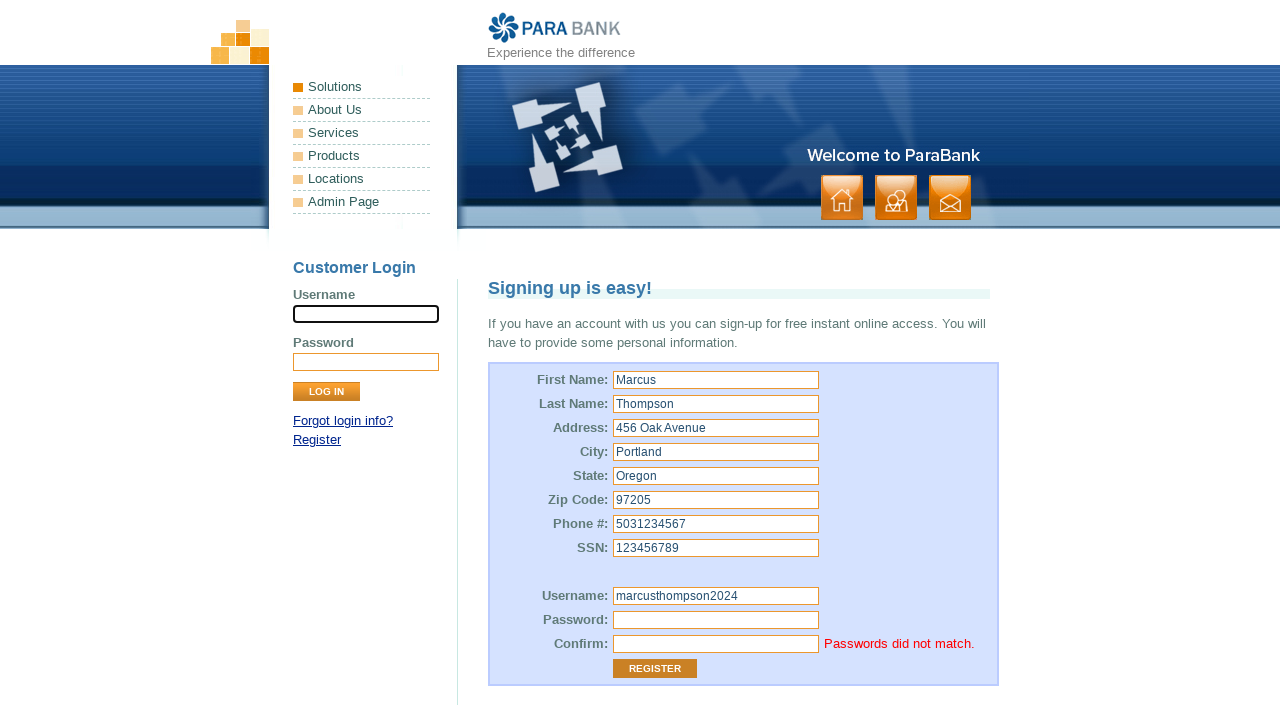

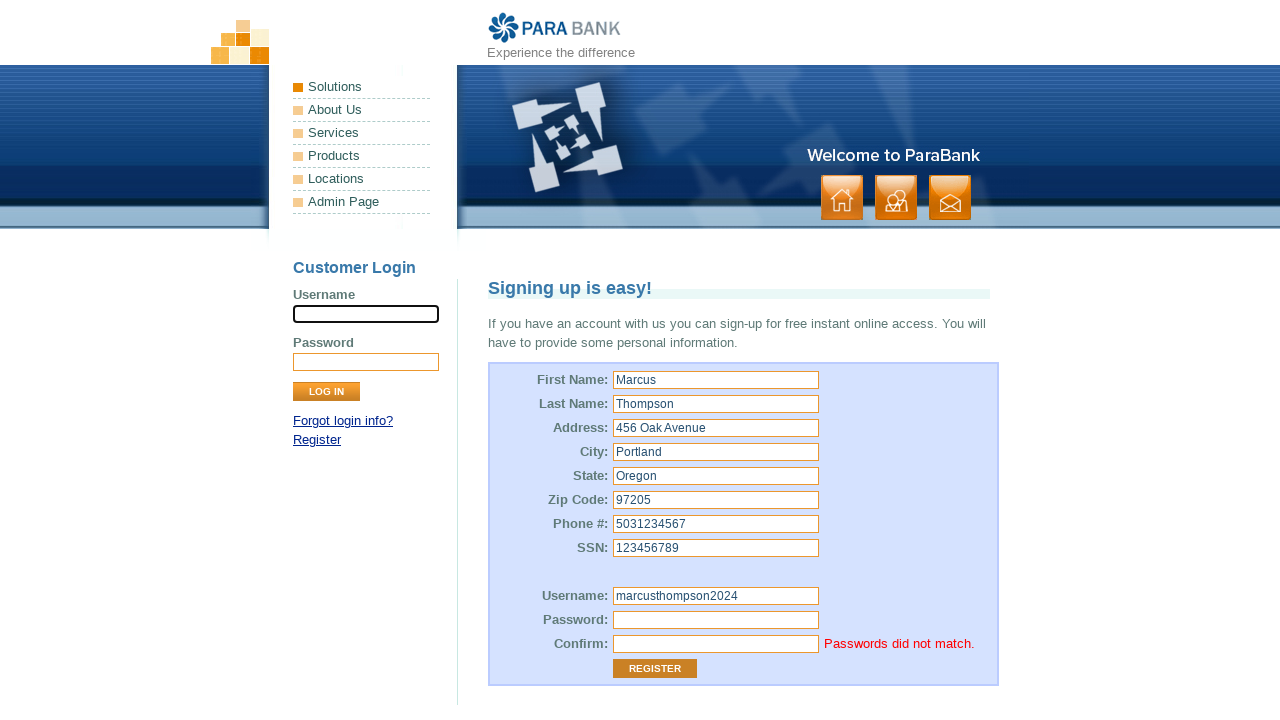